Tests registration page form elements by verifying presence of name, email, password inputs and register button, and testing form interactions.

Starting URL: https://axis6.app/auth/register

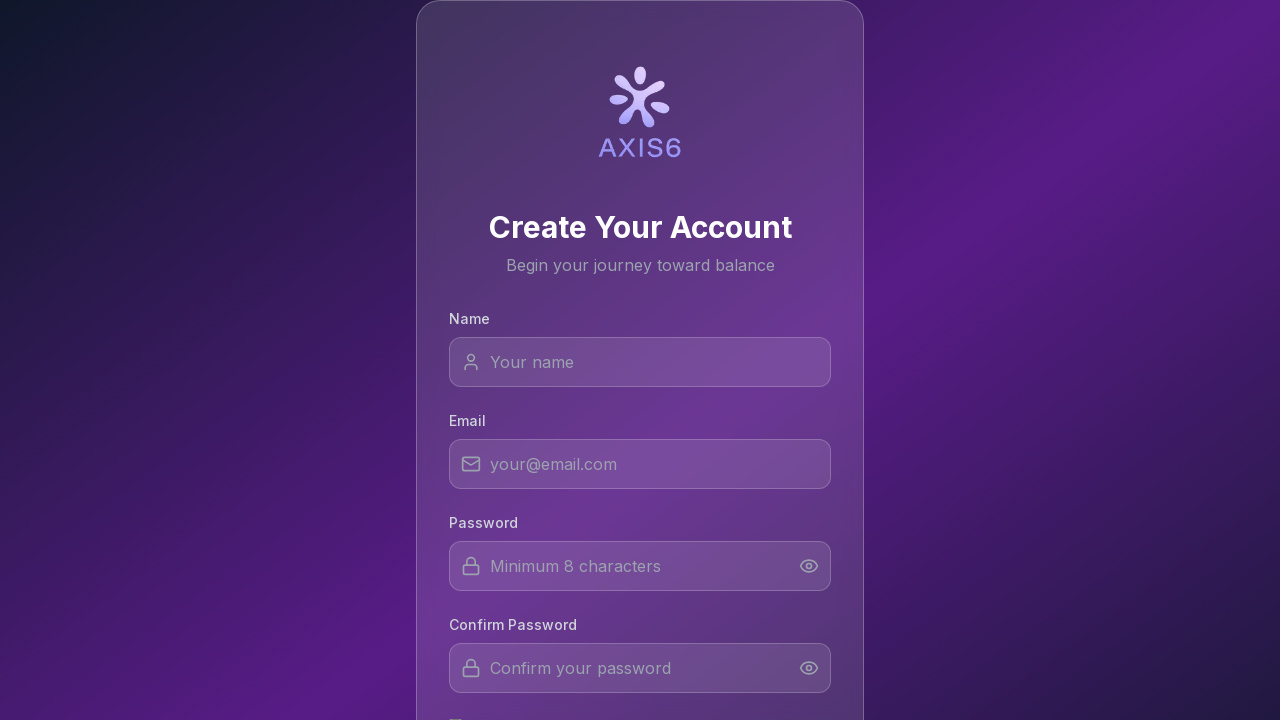

Page loaded and network idle state reached
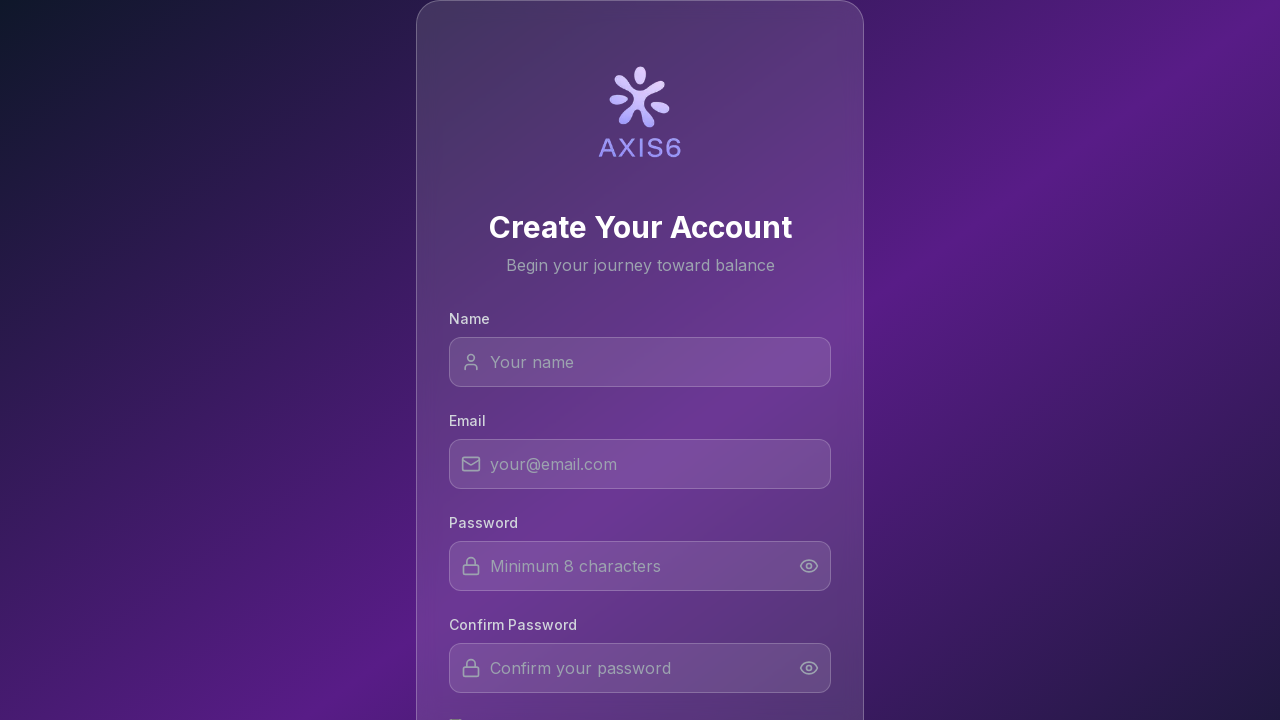

Located name input field
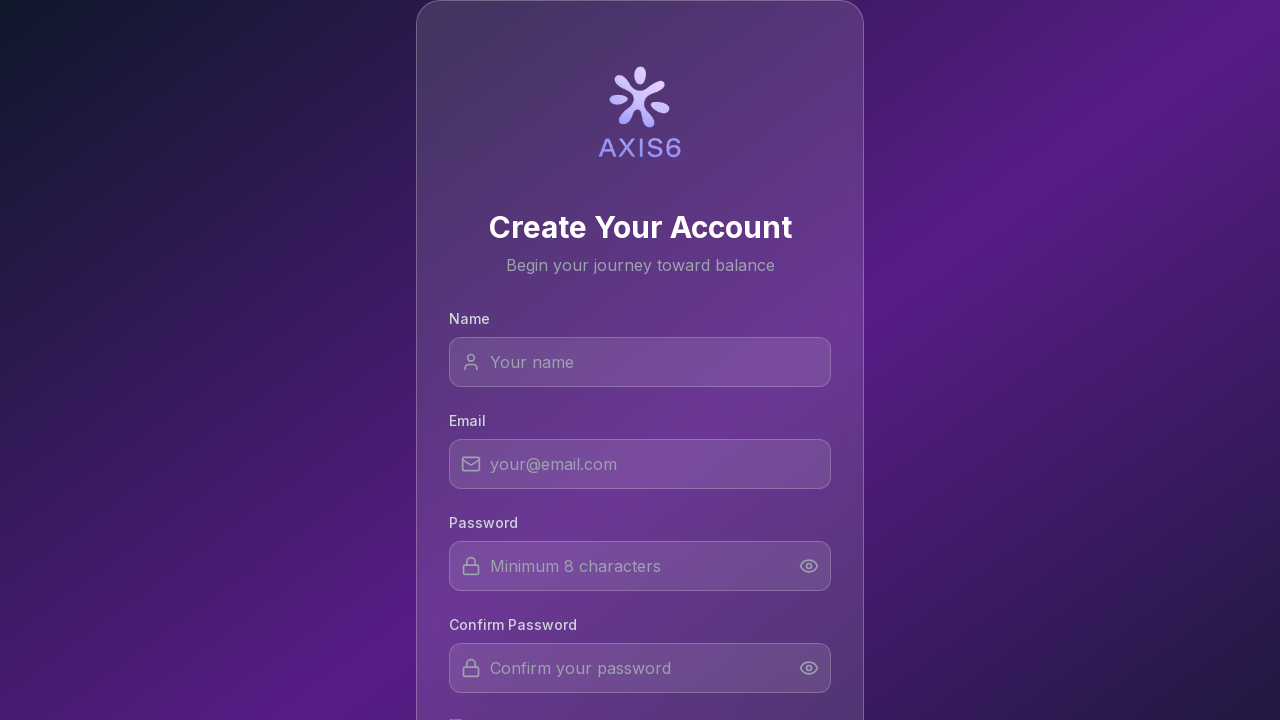

Clicked on name input field at (640, 362) on input[name="name"], input[type="text"] >> nth=0
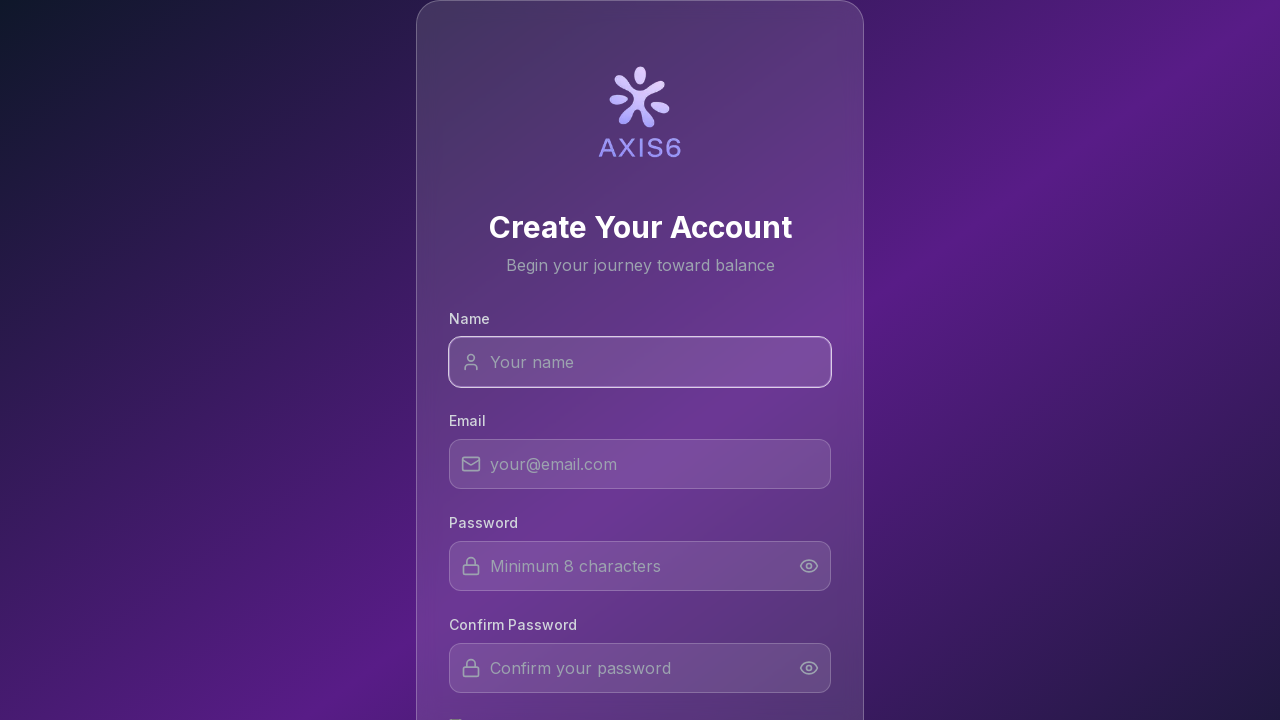

Located email input field
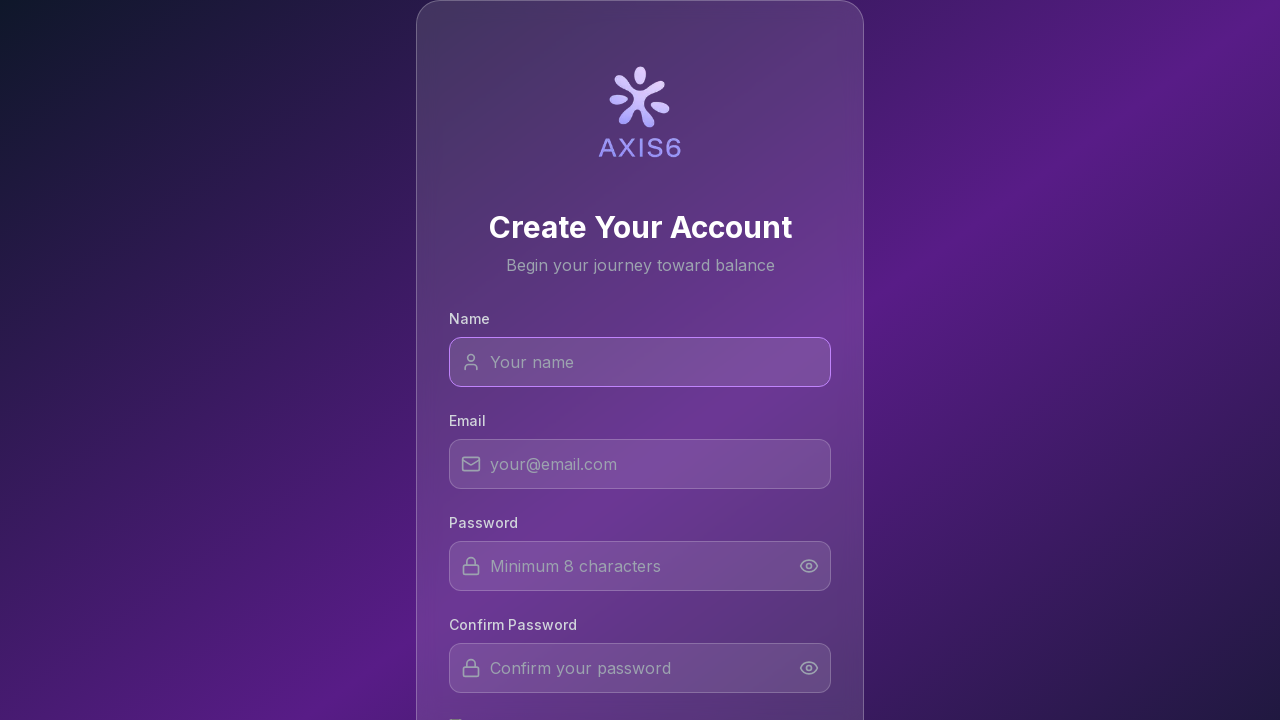

Clicked on email input field at (640, 464) on input[type="email"], input[name="email"] >> nth=0
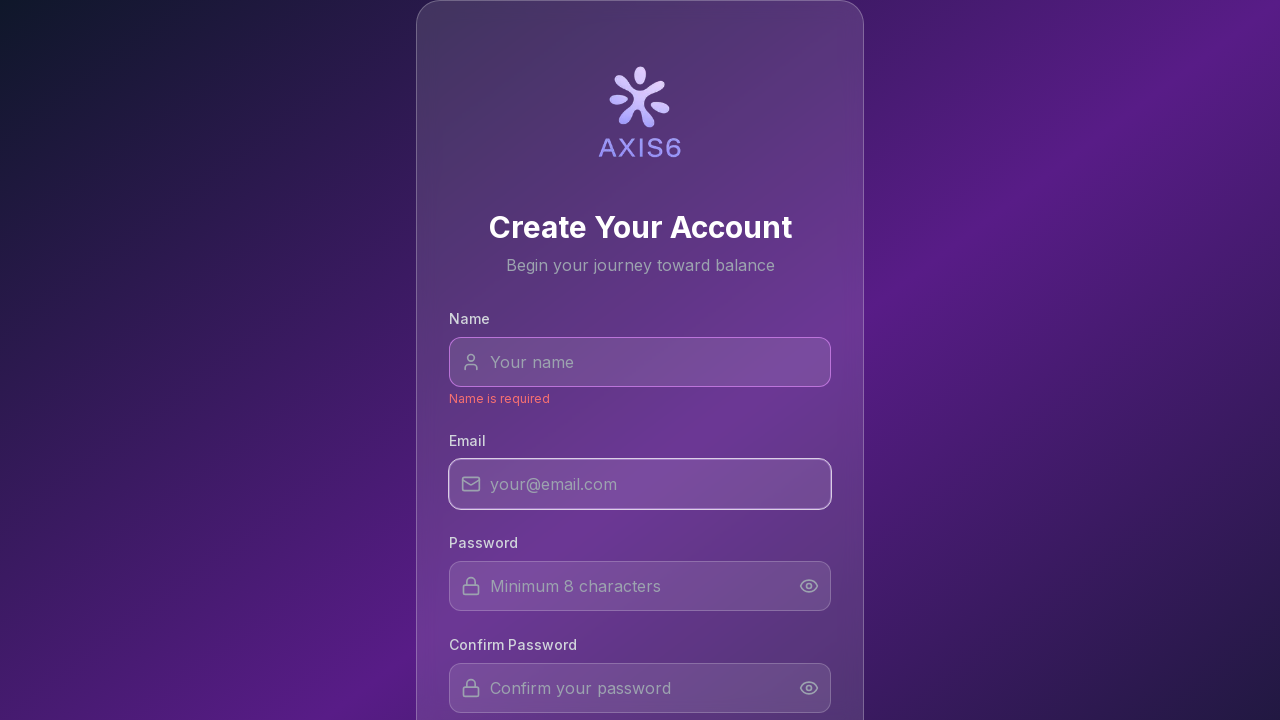

Located password input field
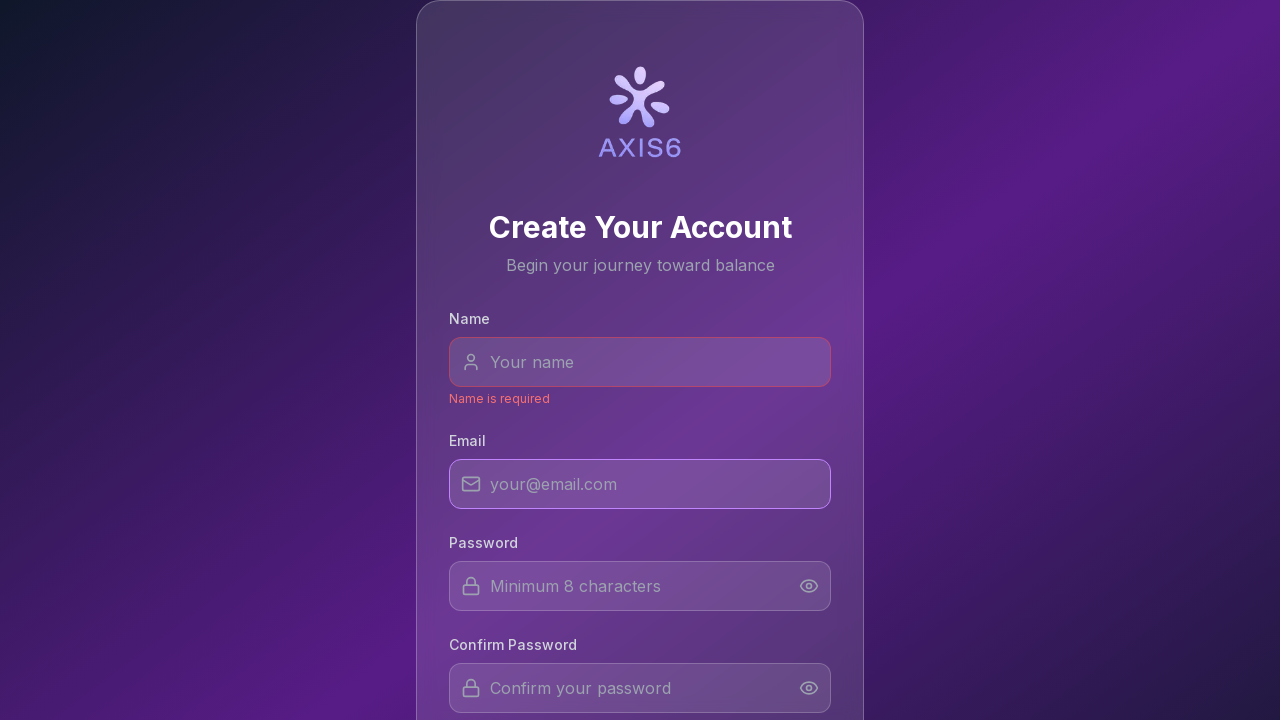

Clicked on password input field at (640, 586) on input[type="password"], input[name="password"] >> nth=0
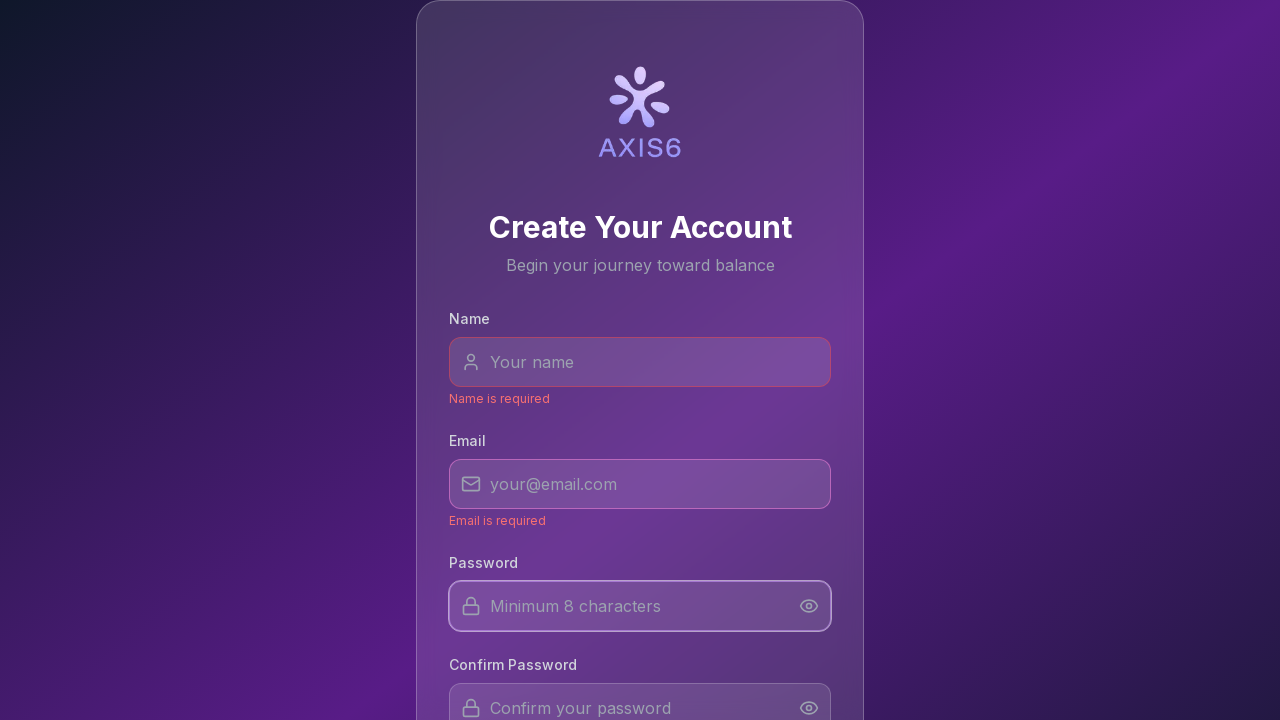

Located checkbox elements on registration form
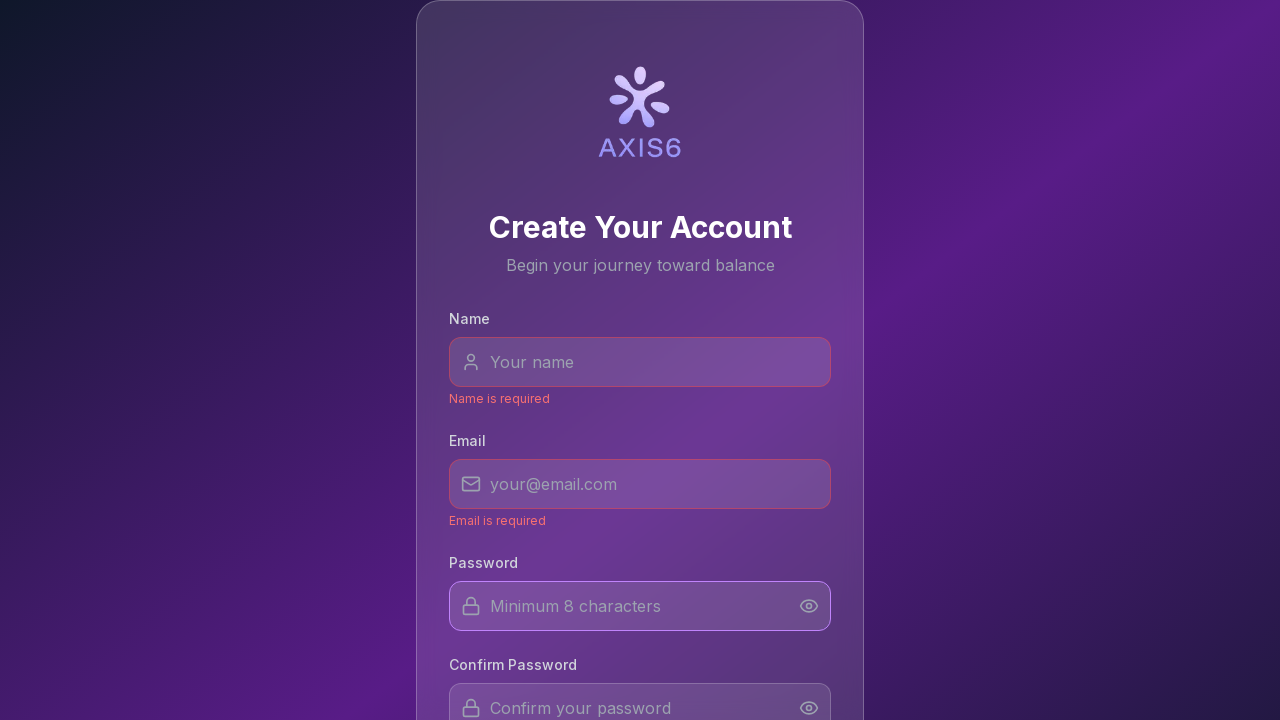

Clicked on first checkbox element at (456, 504) on input[type="checkbox"] >> nth=0
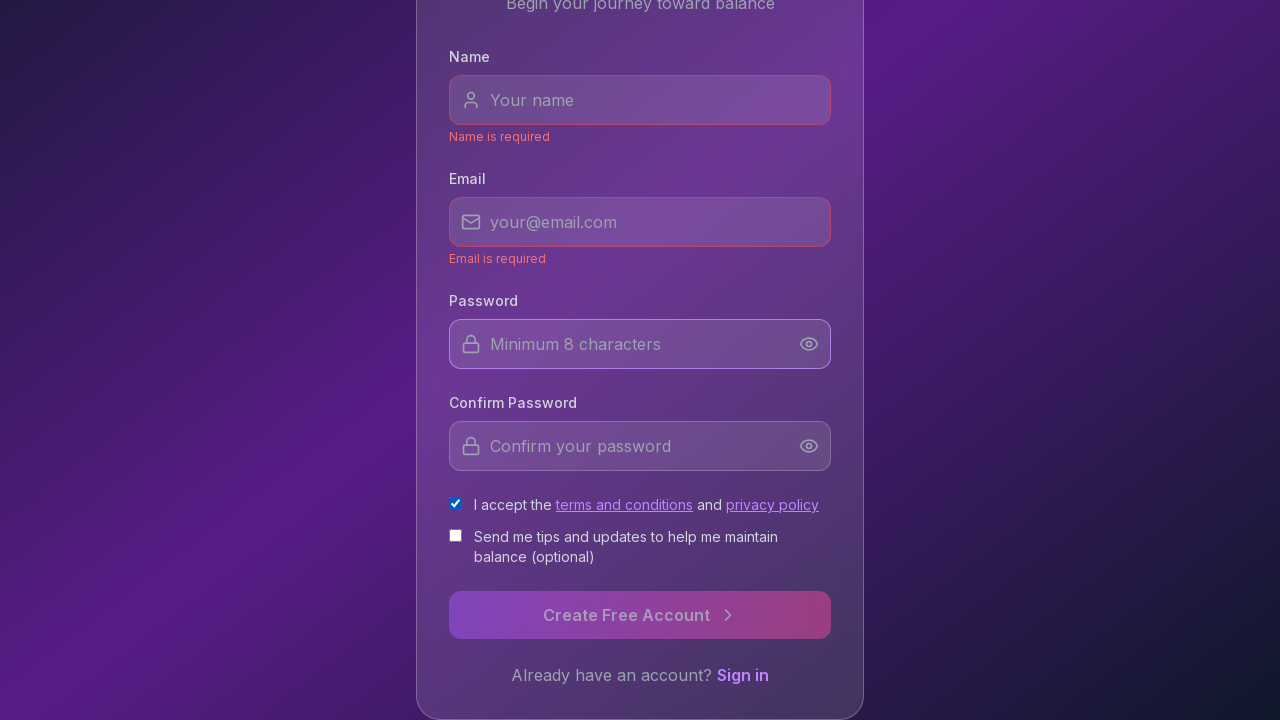

Located login link on registration page
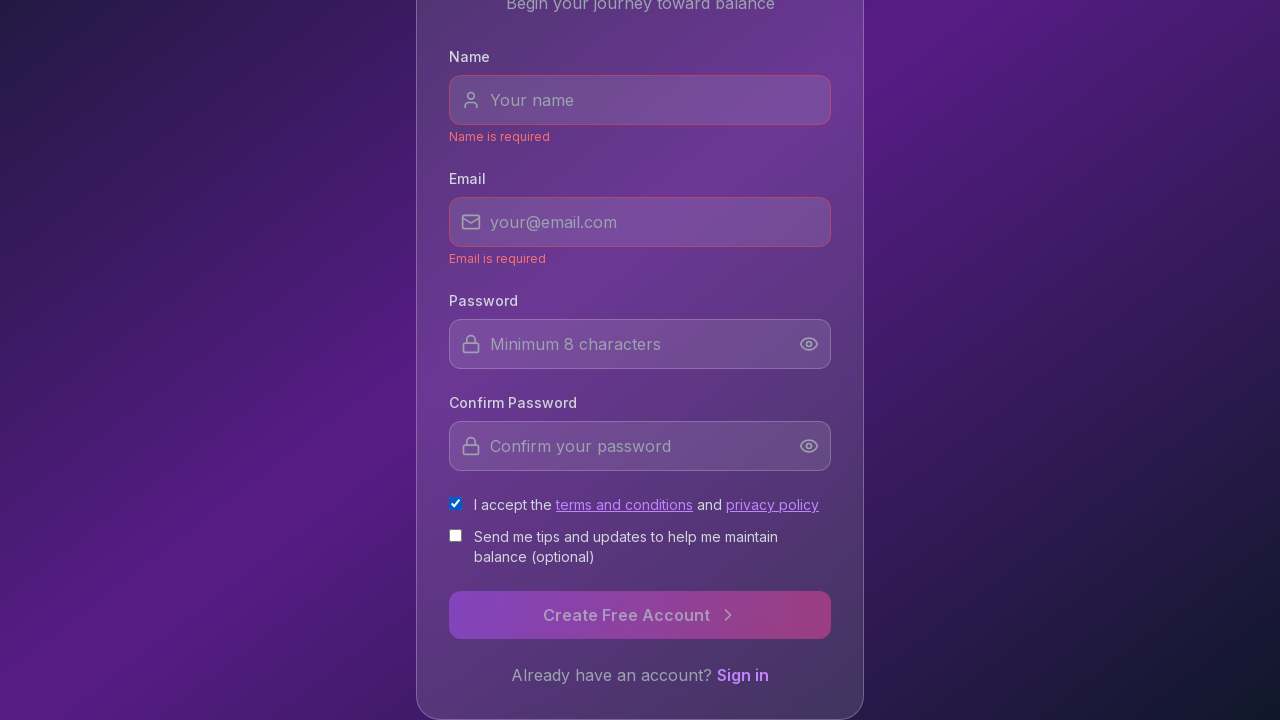

Clicked on login link to navigate to login page at (743, 675) on a[href*="login"], a:has-text("Sign In"), a:has-text("Login") >> nth=0
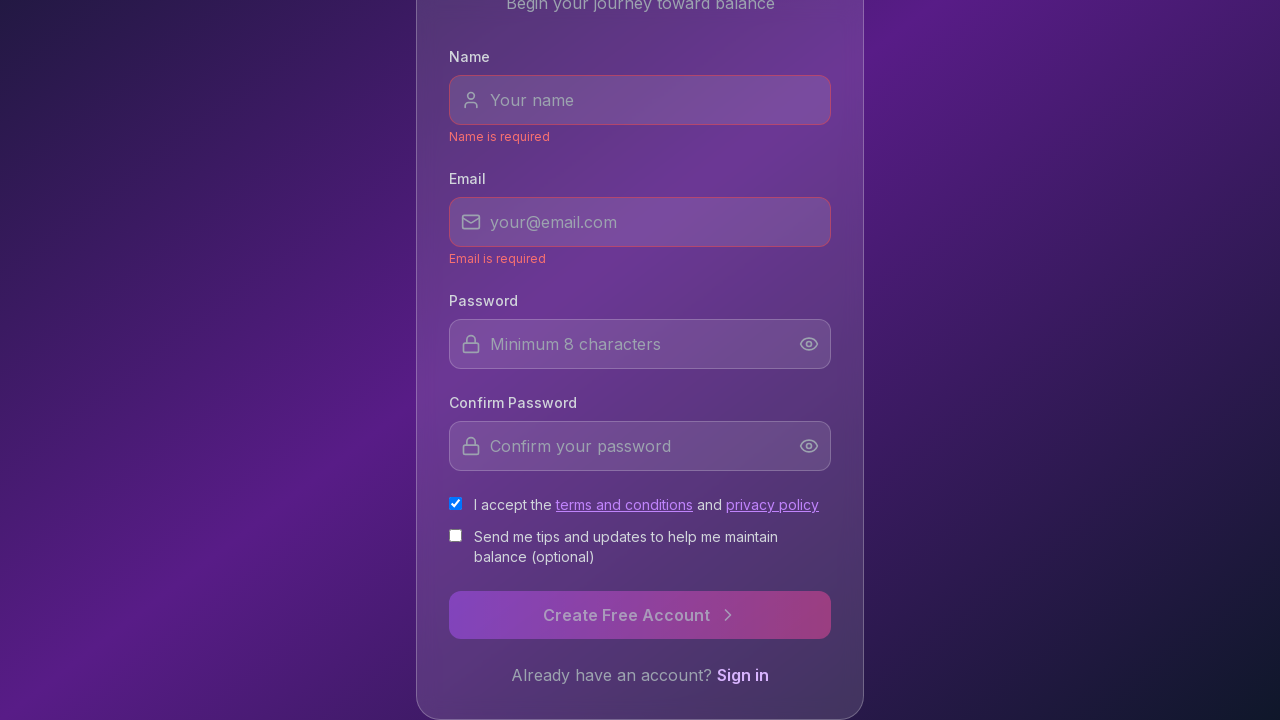

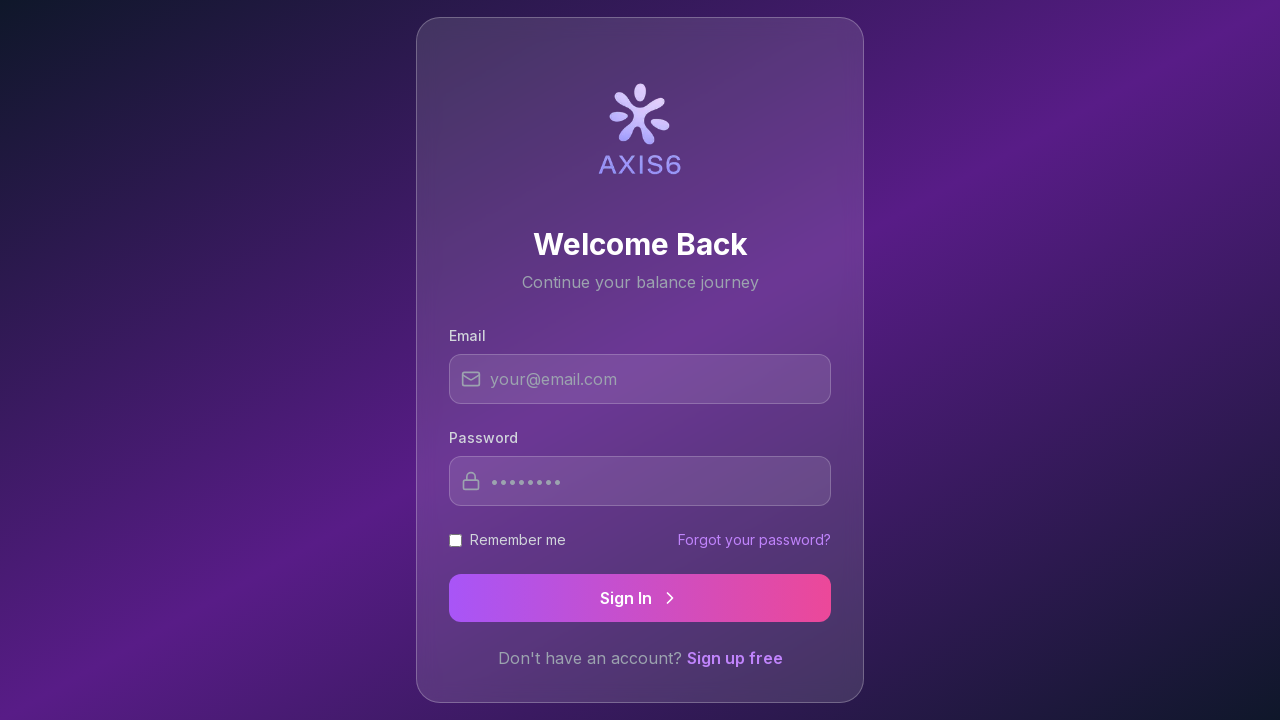